Tests basic browser commands by navigating to daringfireball.net, retrieving page title, URL, and page source, then refreshing the page.

Starting URL: http://daringfireball.net/

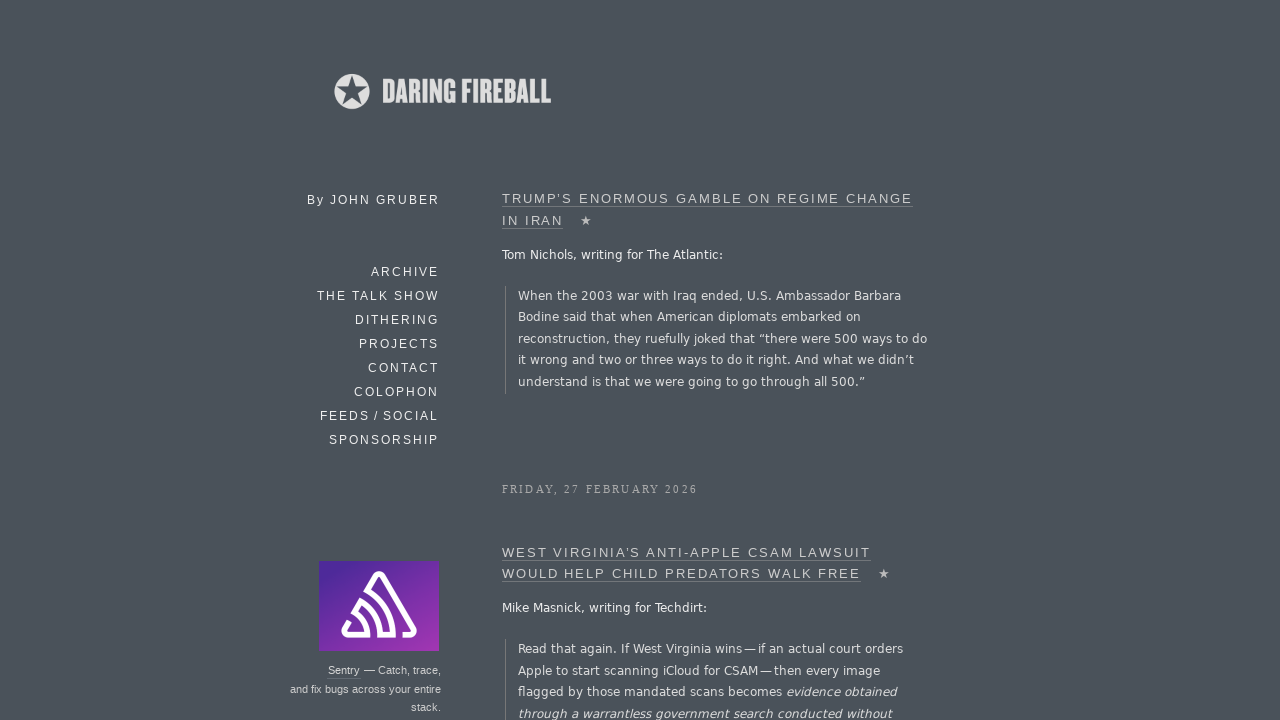

Retrieved page title from daringfireball.net
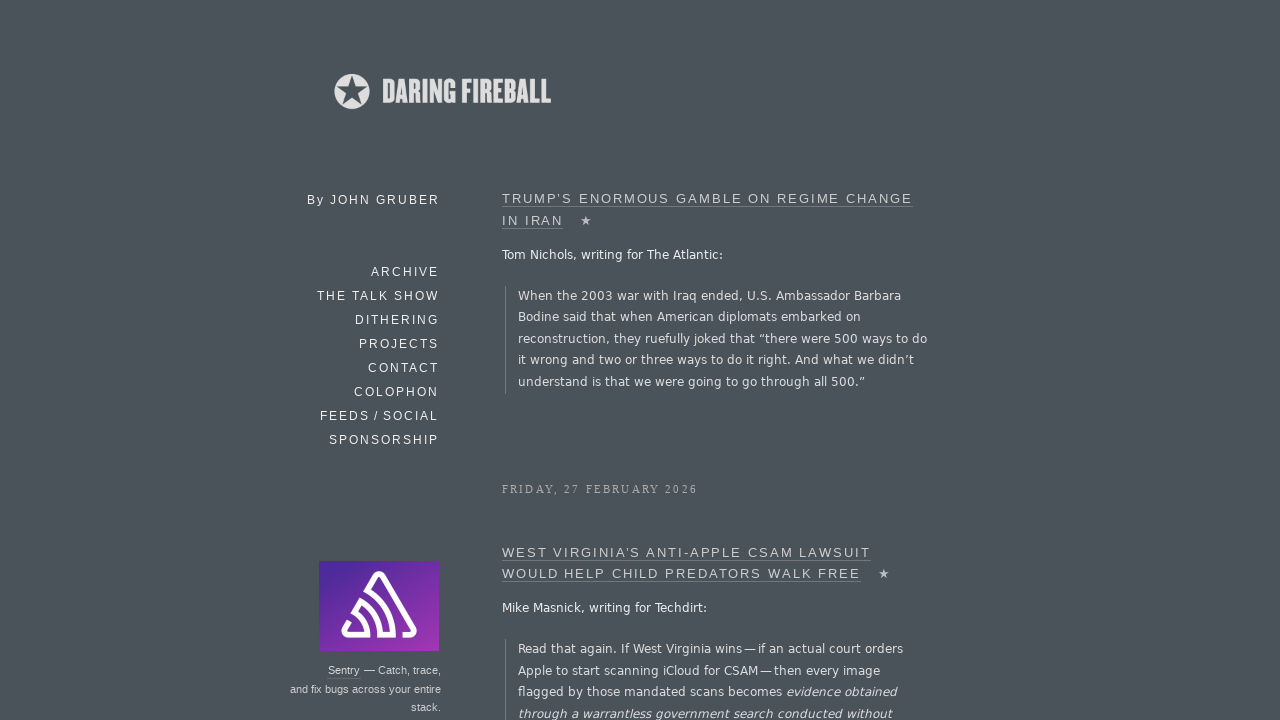

Retrieved current page URL
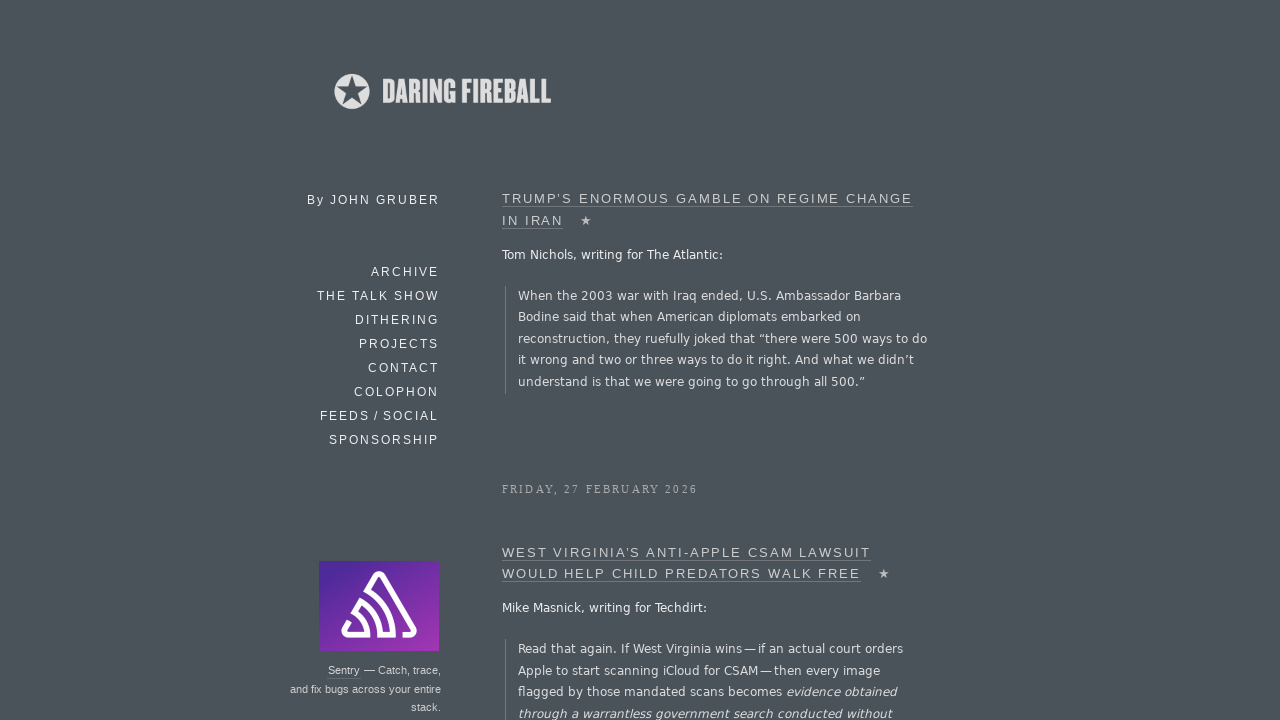

Refreshed the page
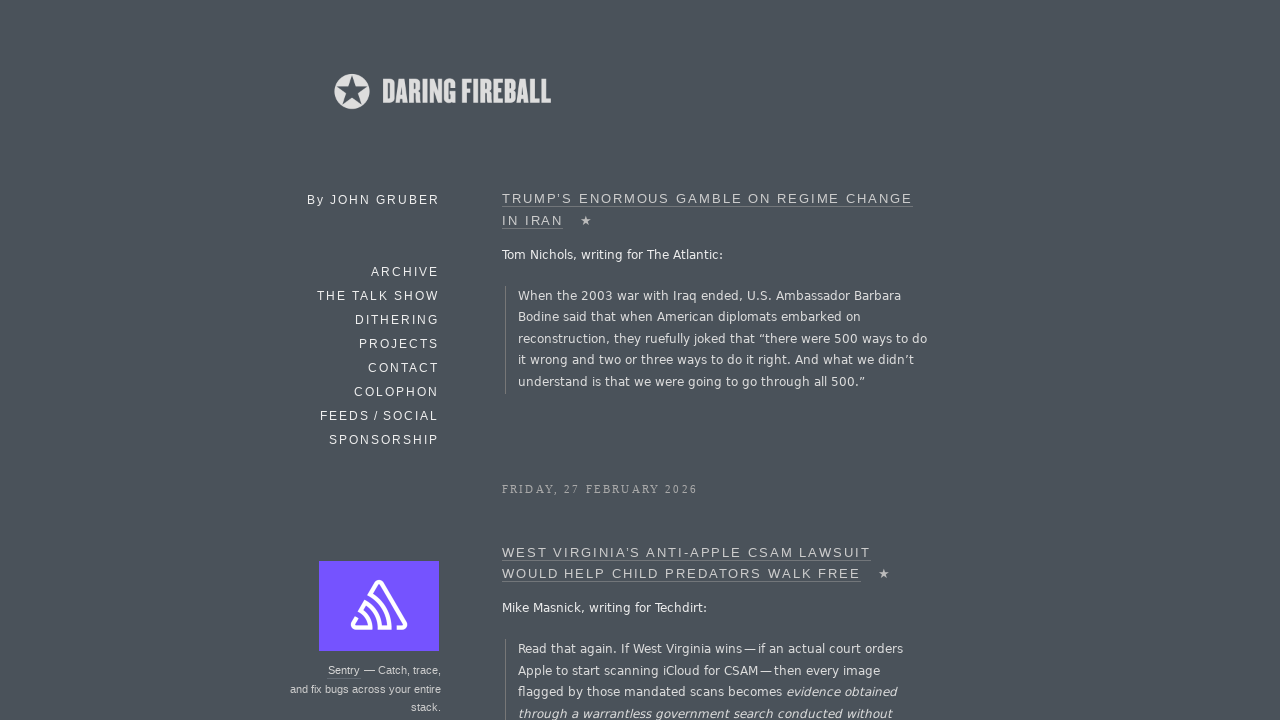

Waited for page to load after refresh
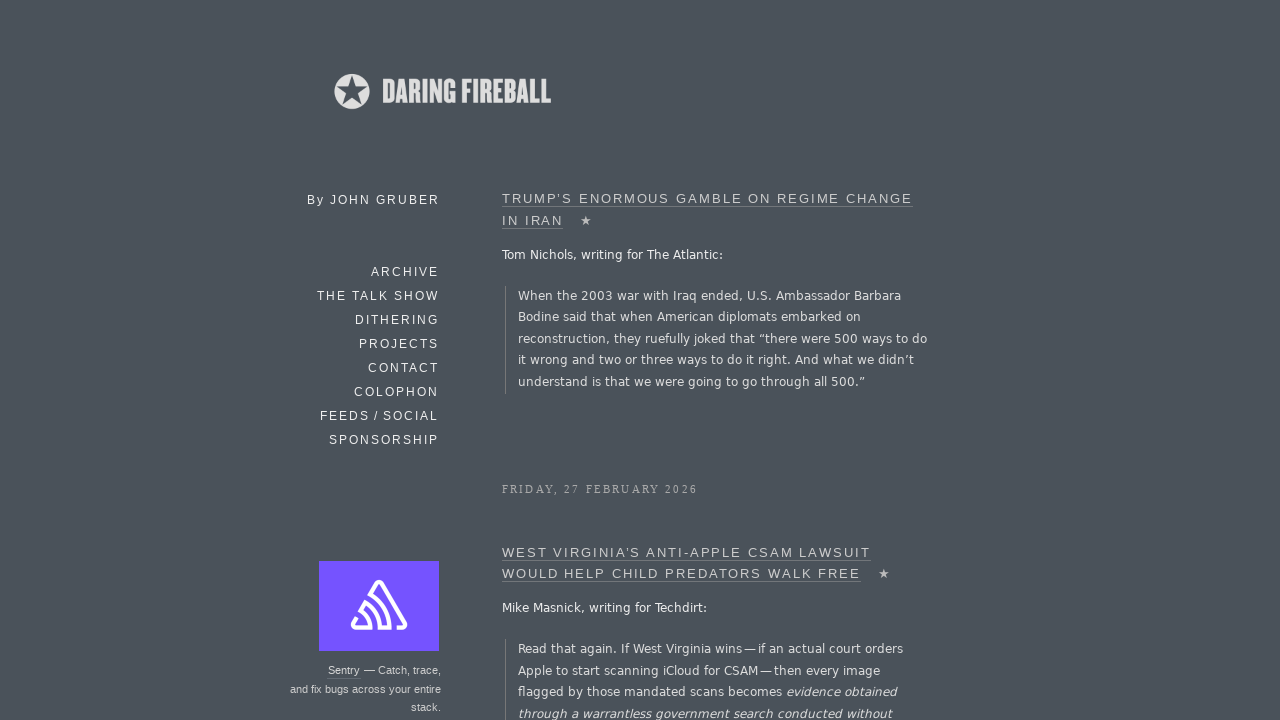

Retrieved page source content
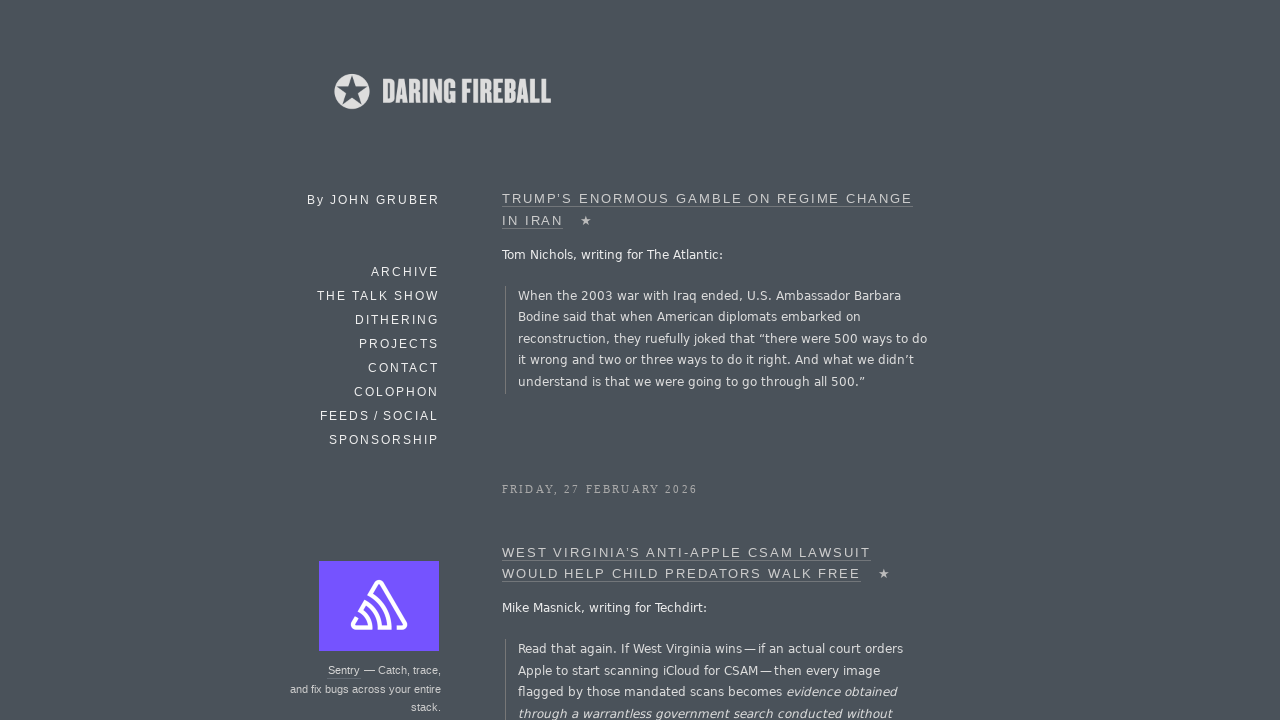

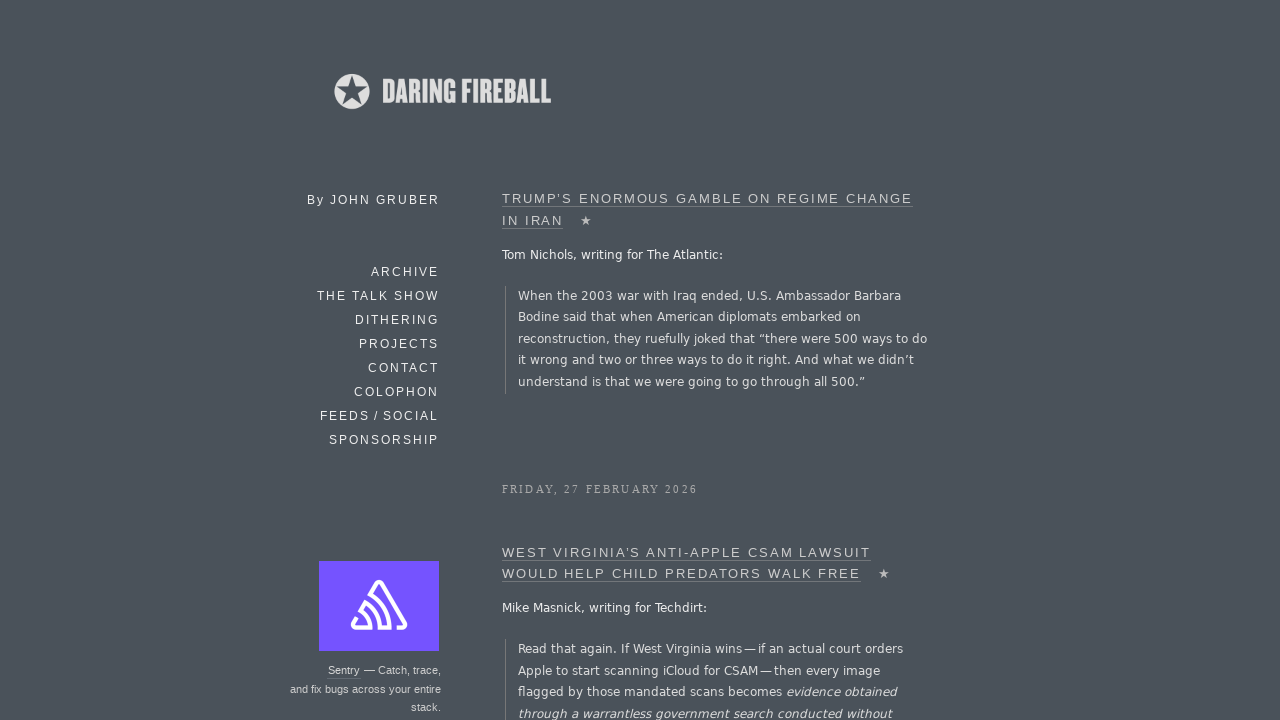